Navigates to the OrangeHRM demo page and verifies that the page title is "OrangeHRM" to confirm the page loaded correctly.

Starting URL: https://opensource-demo.orangehrmlive.com/

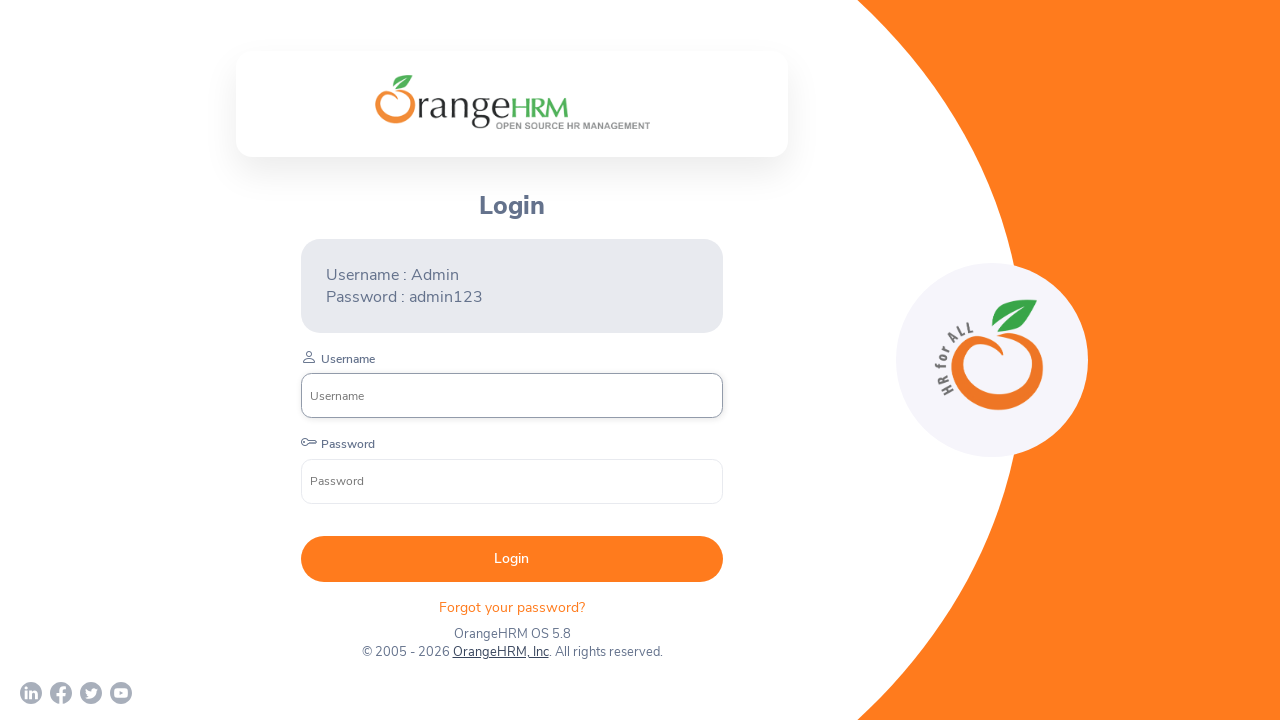

Waited for page to reach domcontentloaded state
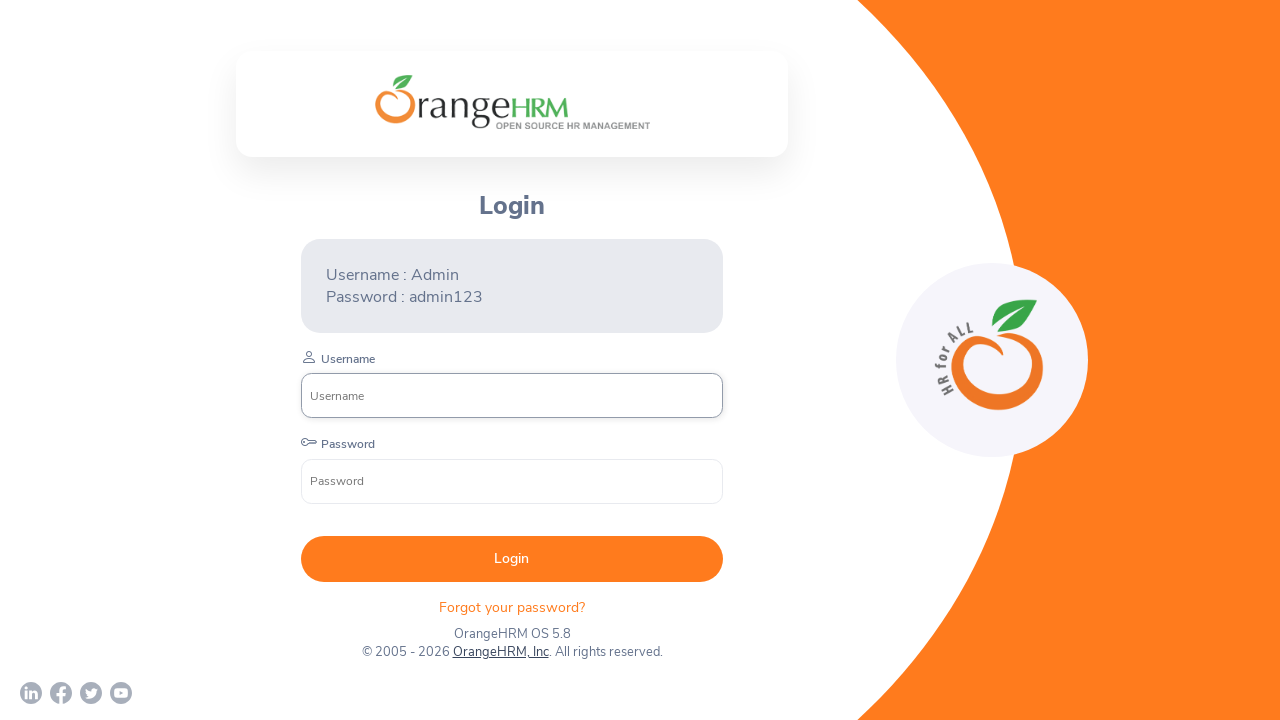

Retrieved page title
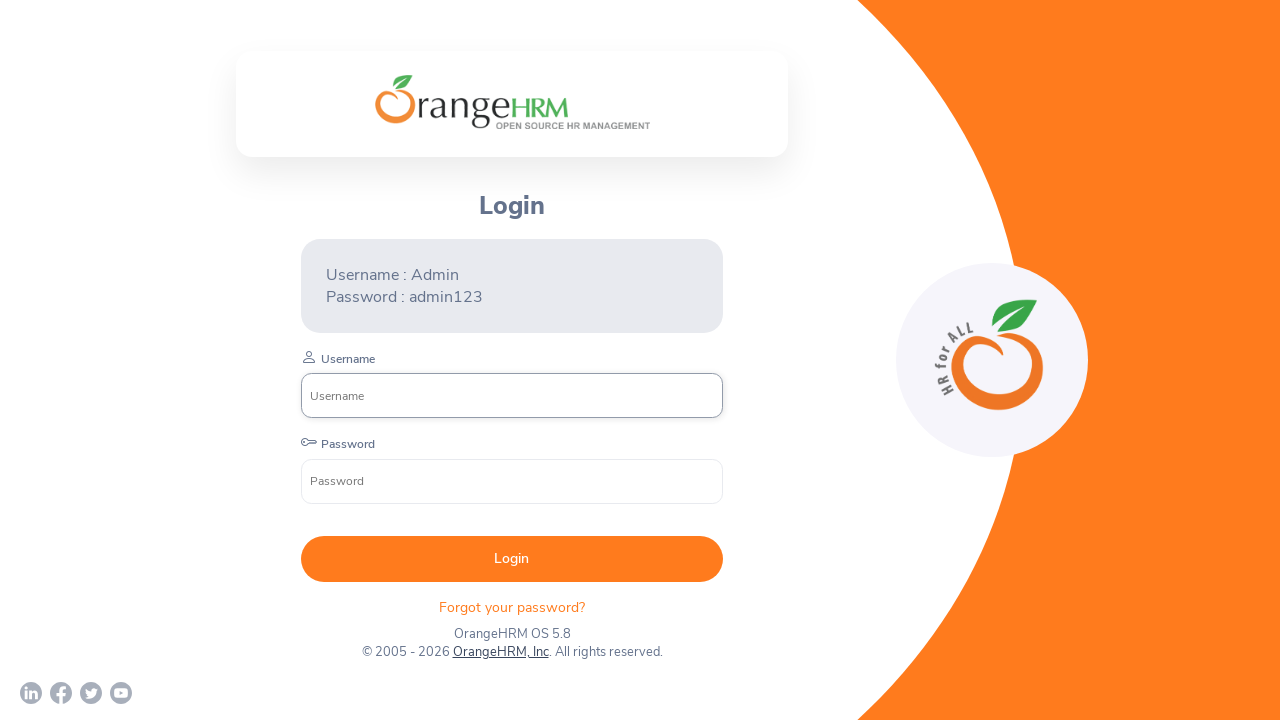

Page title verified as 'OrangeHRM' - Test Pass
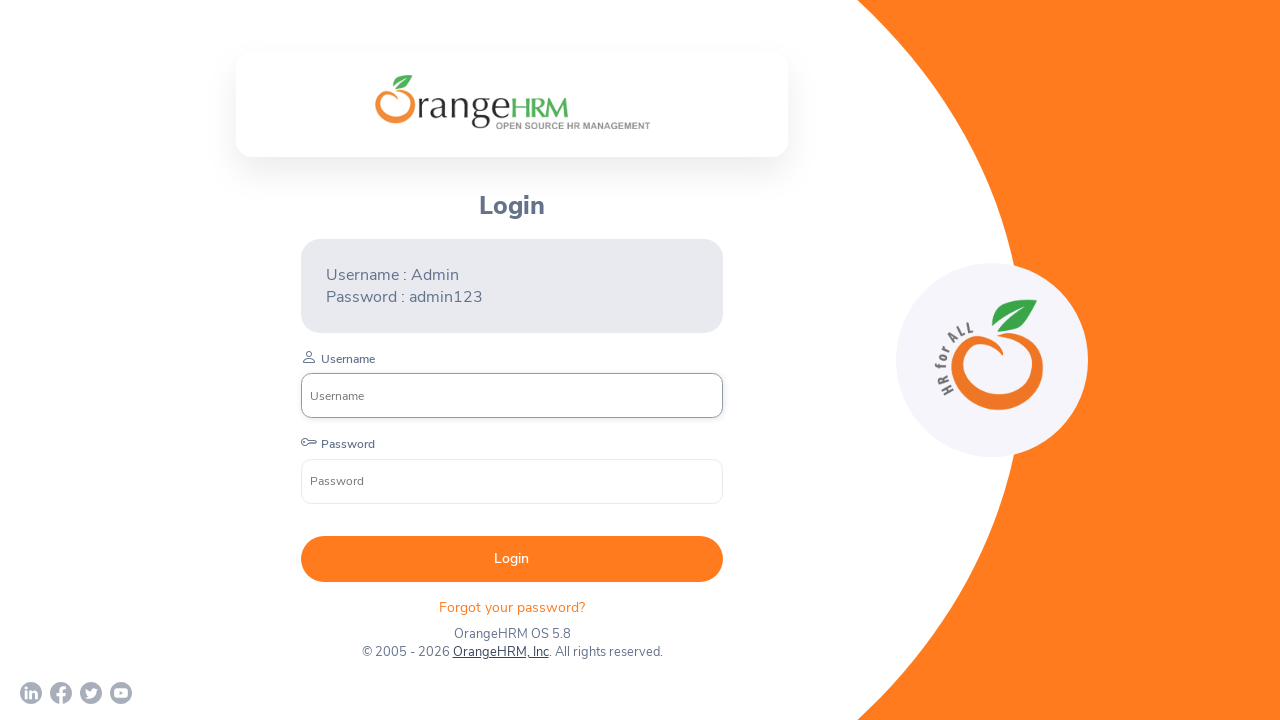

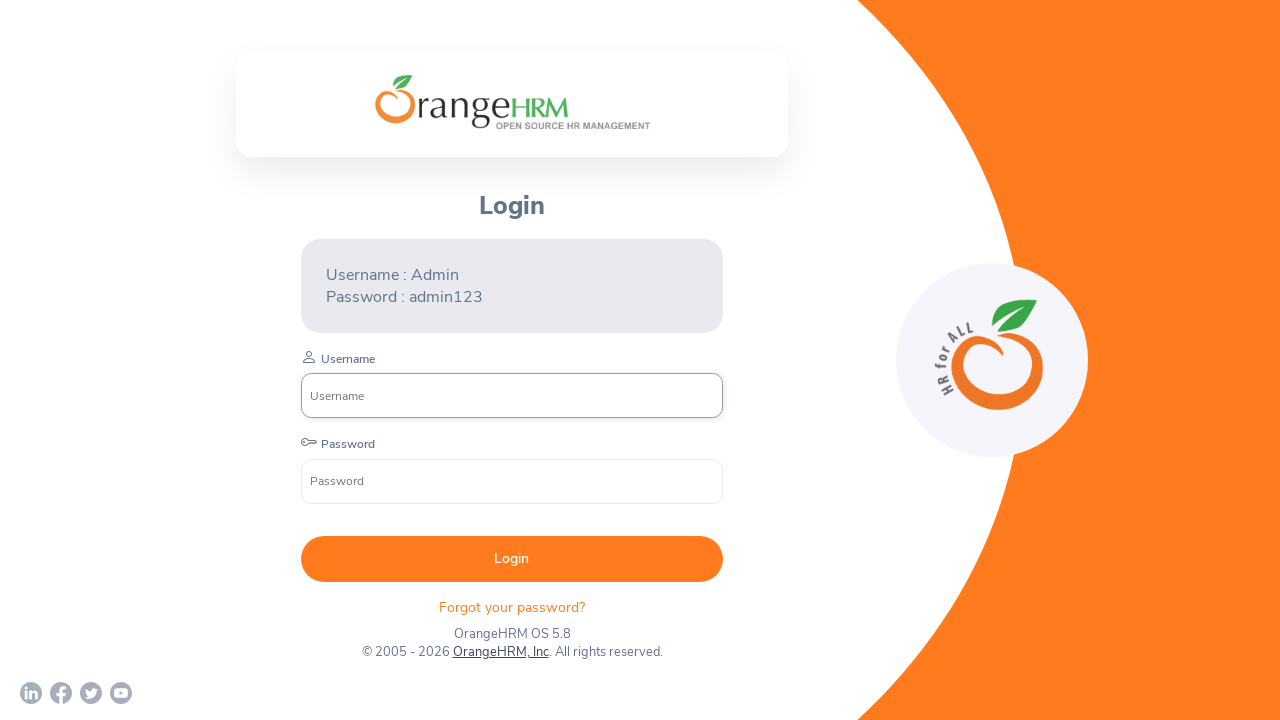